Tests horizontal scrolling within a specific element on a lazy-load demo page by scrolling 1000 pixels to the right inside a wrapper container.

Starting URL: http://ressio.github.io/lazy-load-xt/demo/horizontal.htm

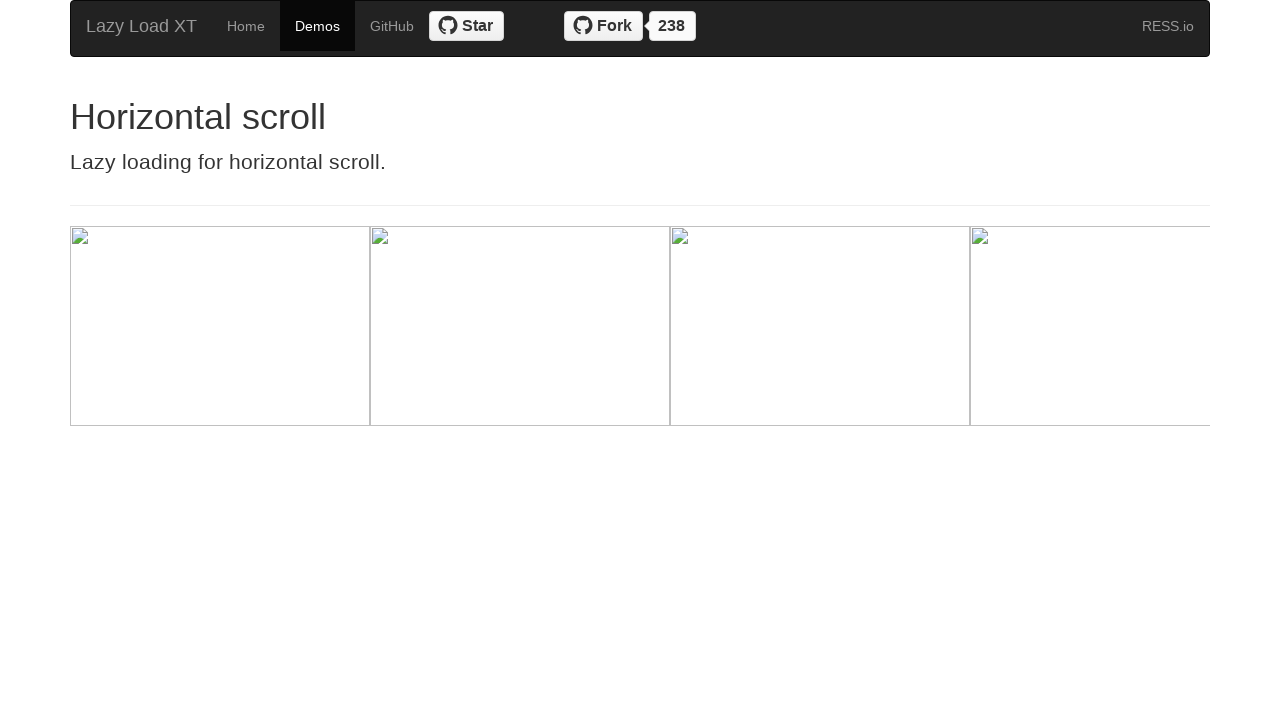

Waited for scroll area wrapper element to load
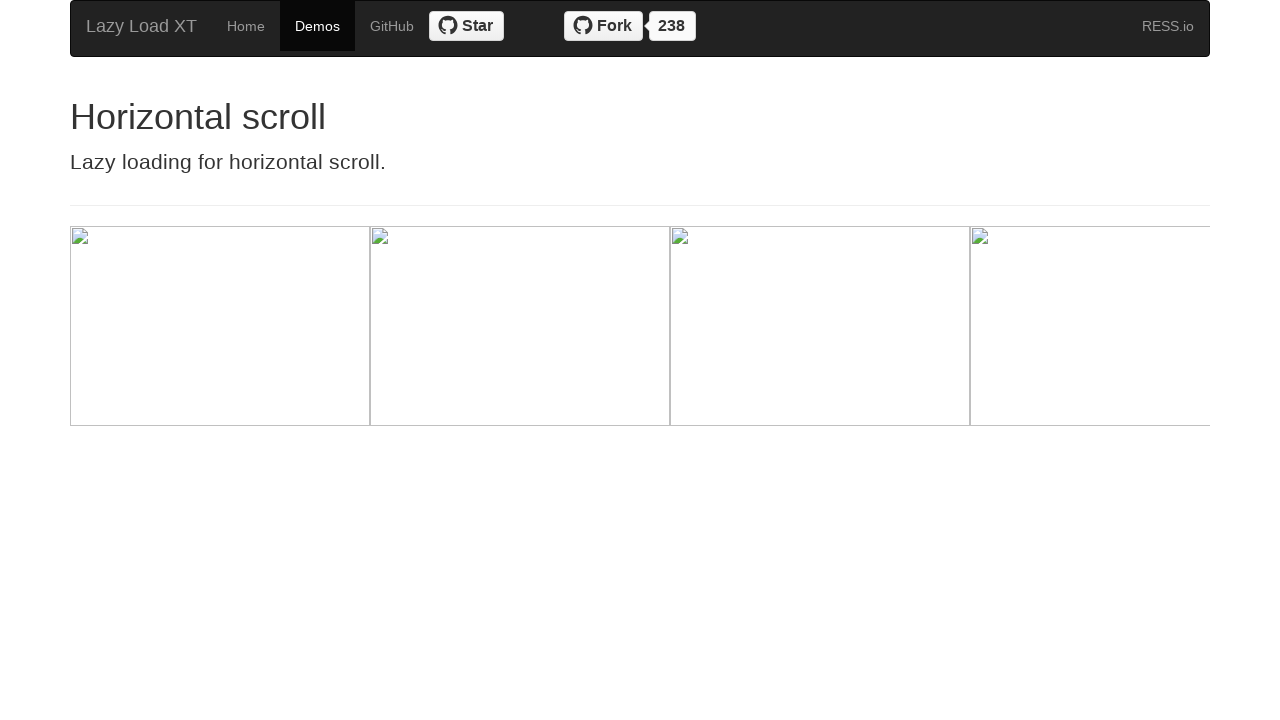

Scrolled horizontally 1000 pixels to the right inside wrapper container
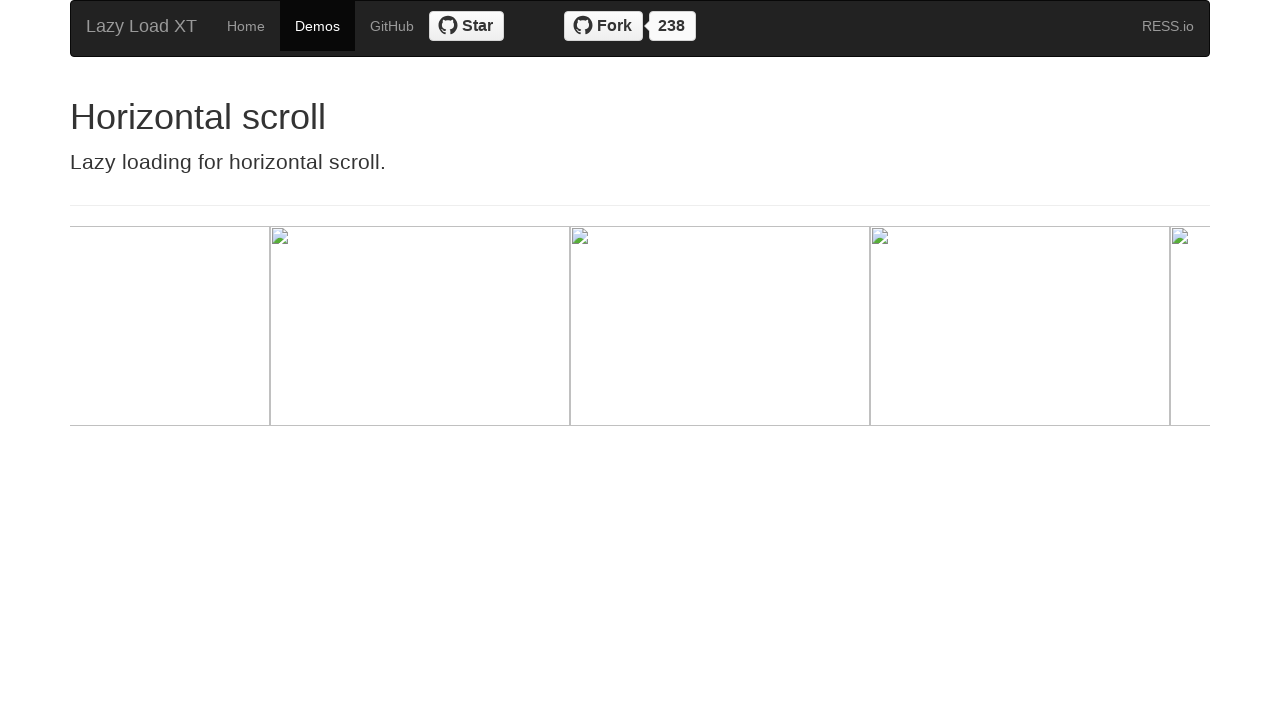

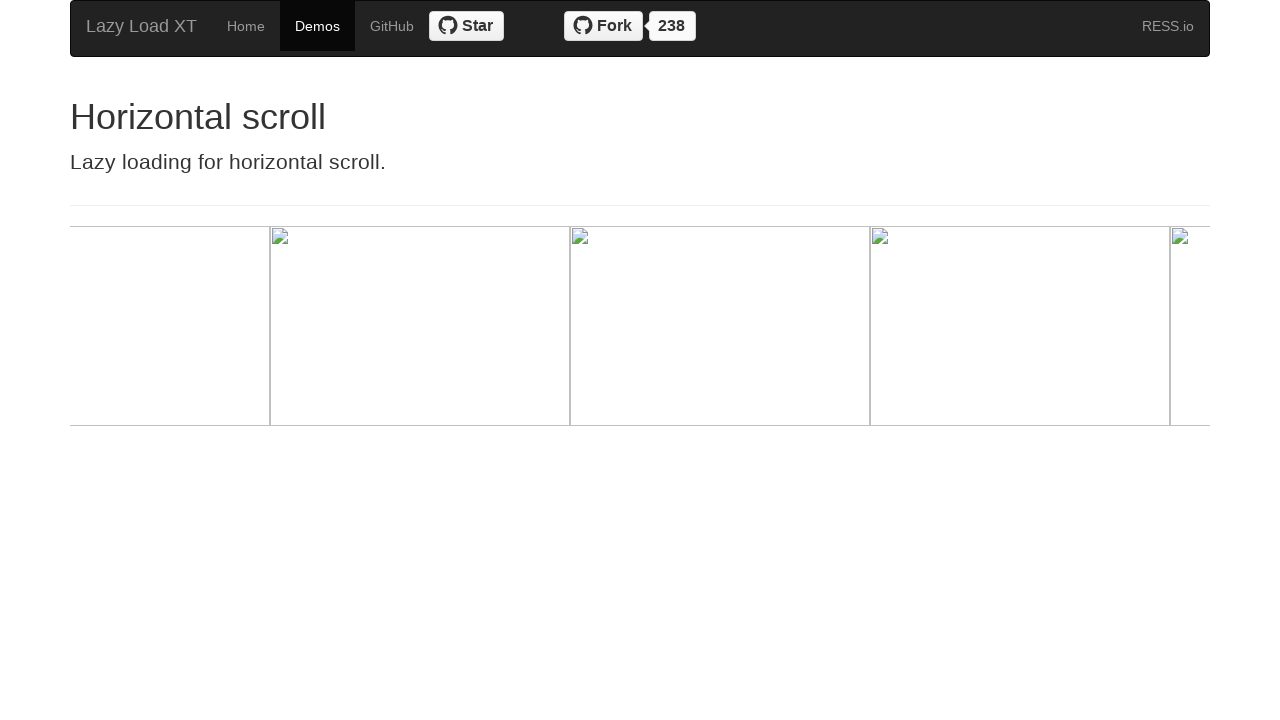